Tests flight booking form by selecting departure and arrival cities and clicking the find flights button

Starting URL: https://rahulshettyacademy.com/dropdownsPractise/

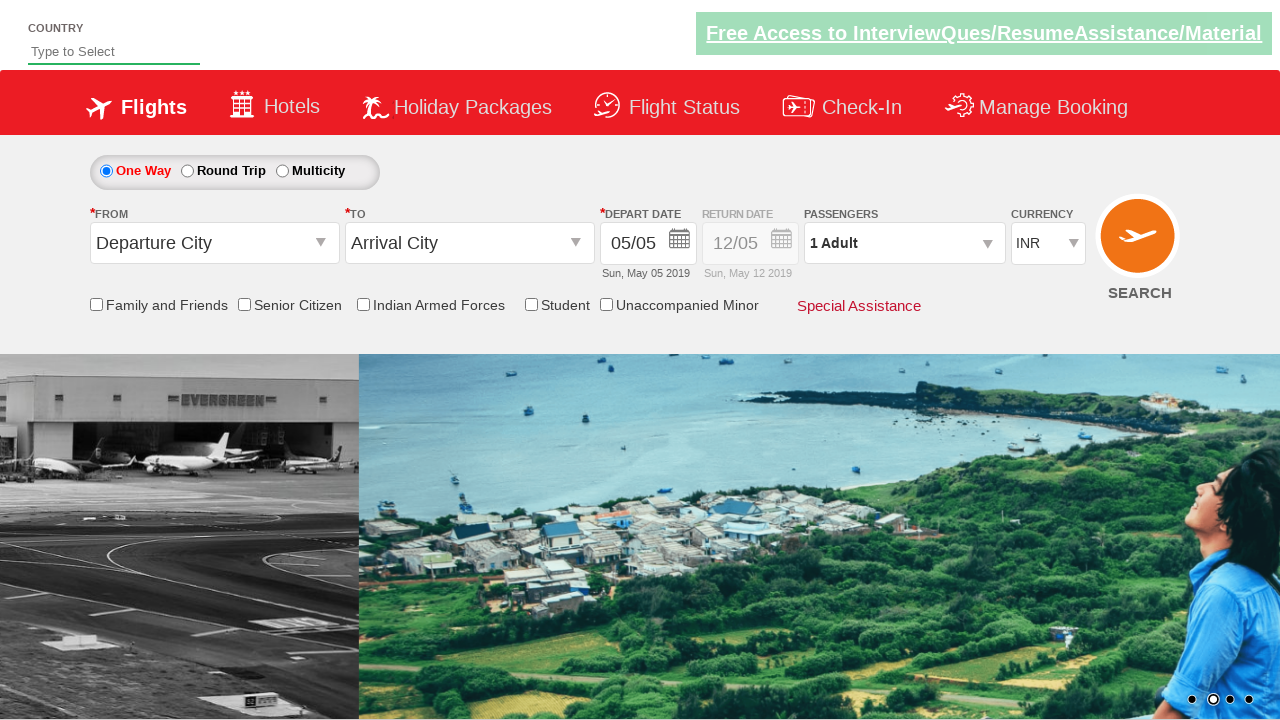

Filled departure city field with 'Gwalior (GWL)' on #ctl00_mainContent_ddl_originStation1_CTXT
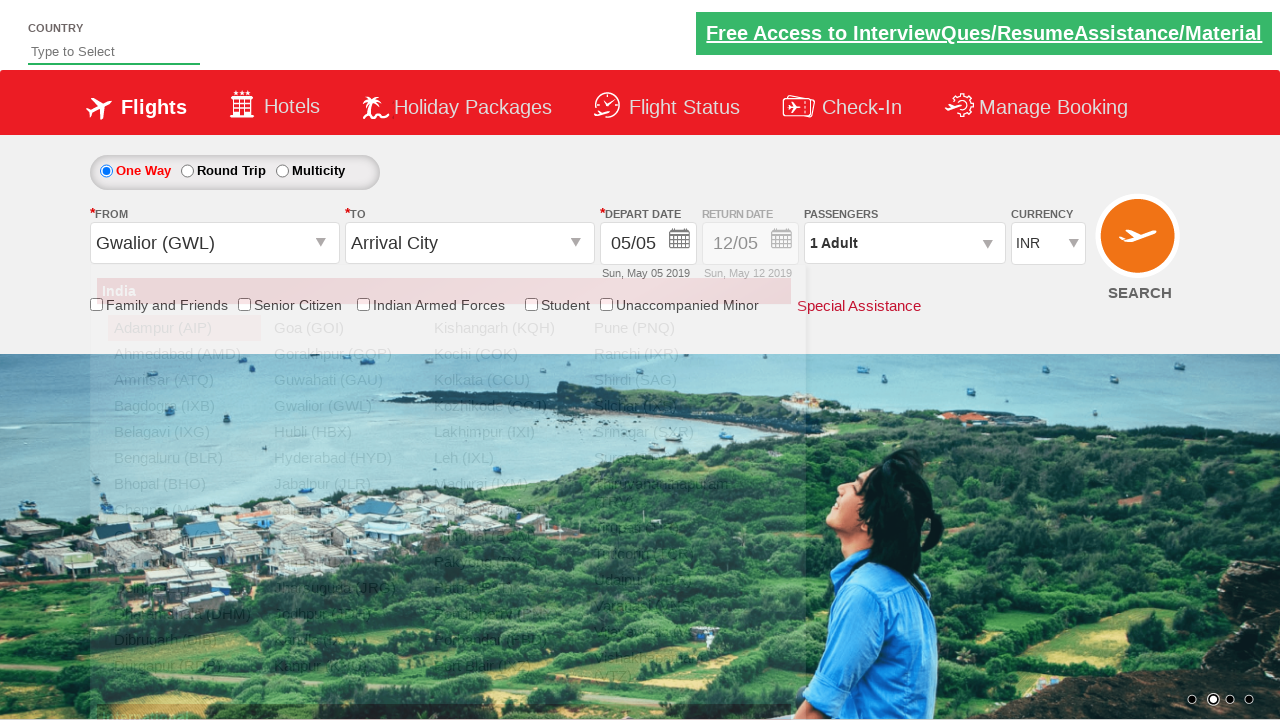

Filled arrival city field with 'Gwalior (GWL)' on #ctl00_mainContent_ddl_destinationStation1_CTXT
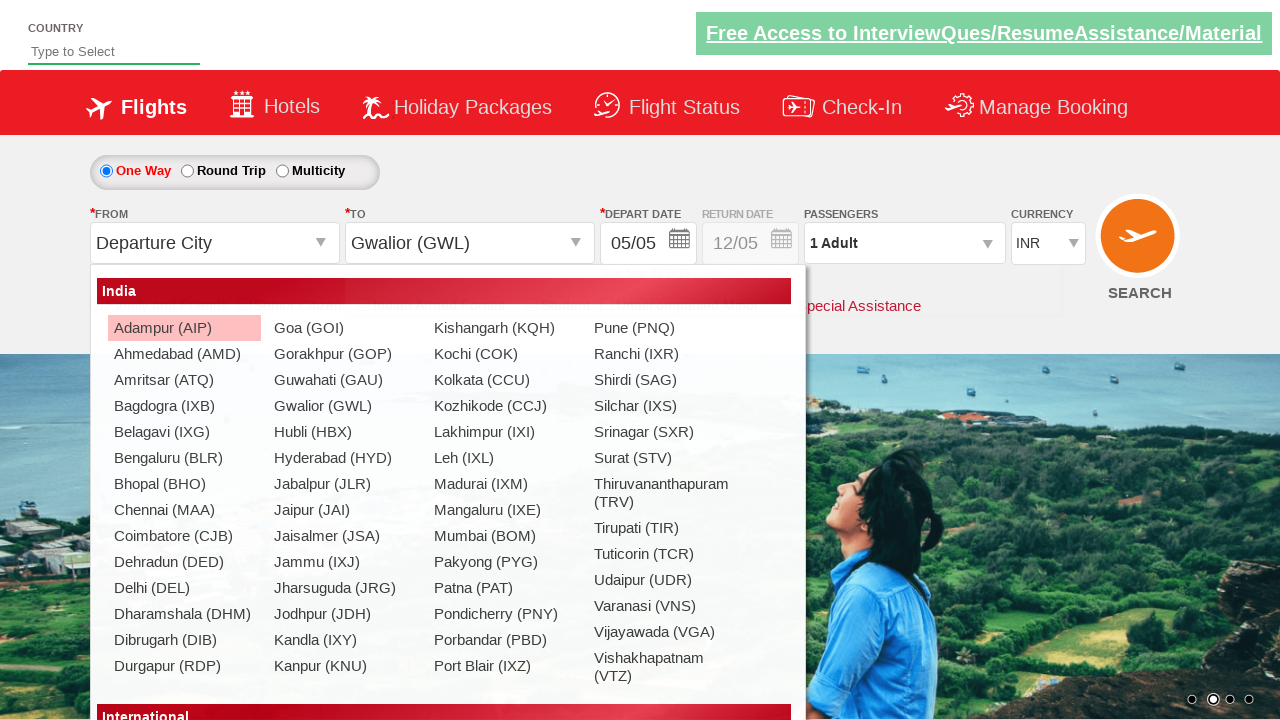

Clicked find flights button to search for available flights at (1140, 245) on #ctl00_mainContent_btn_FindFlights
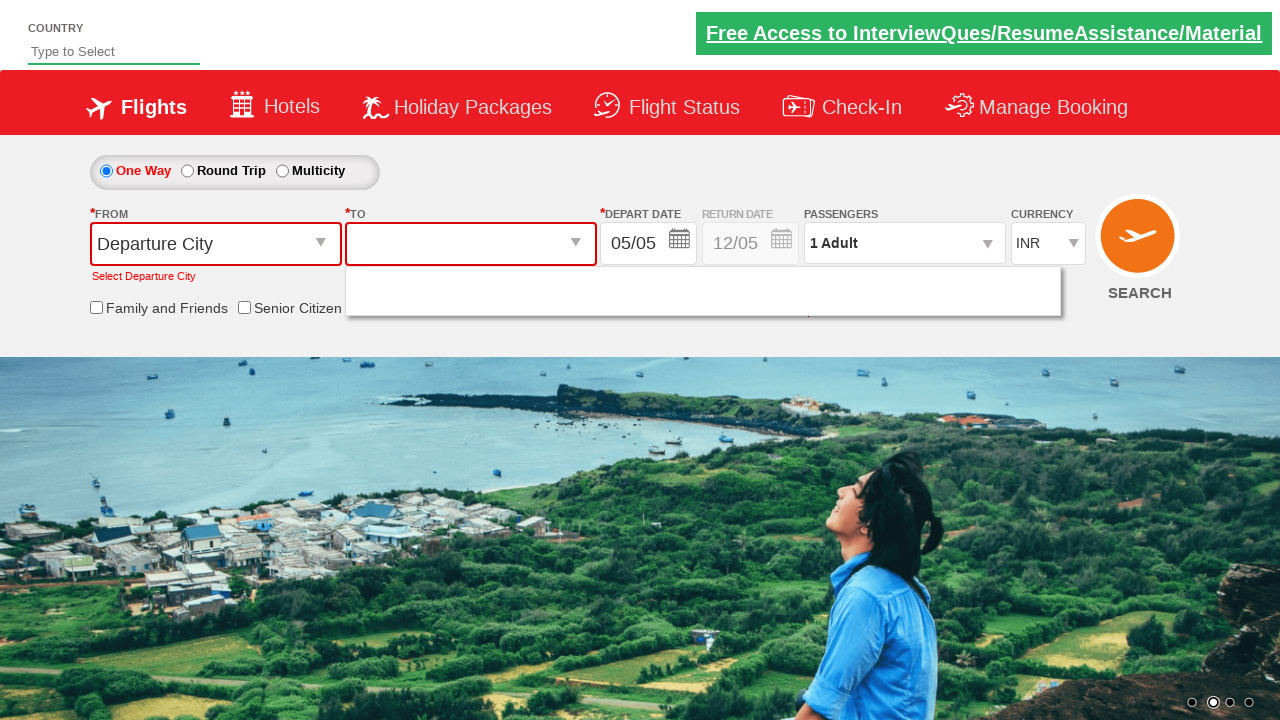

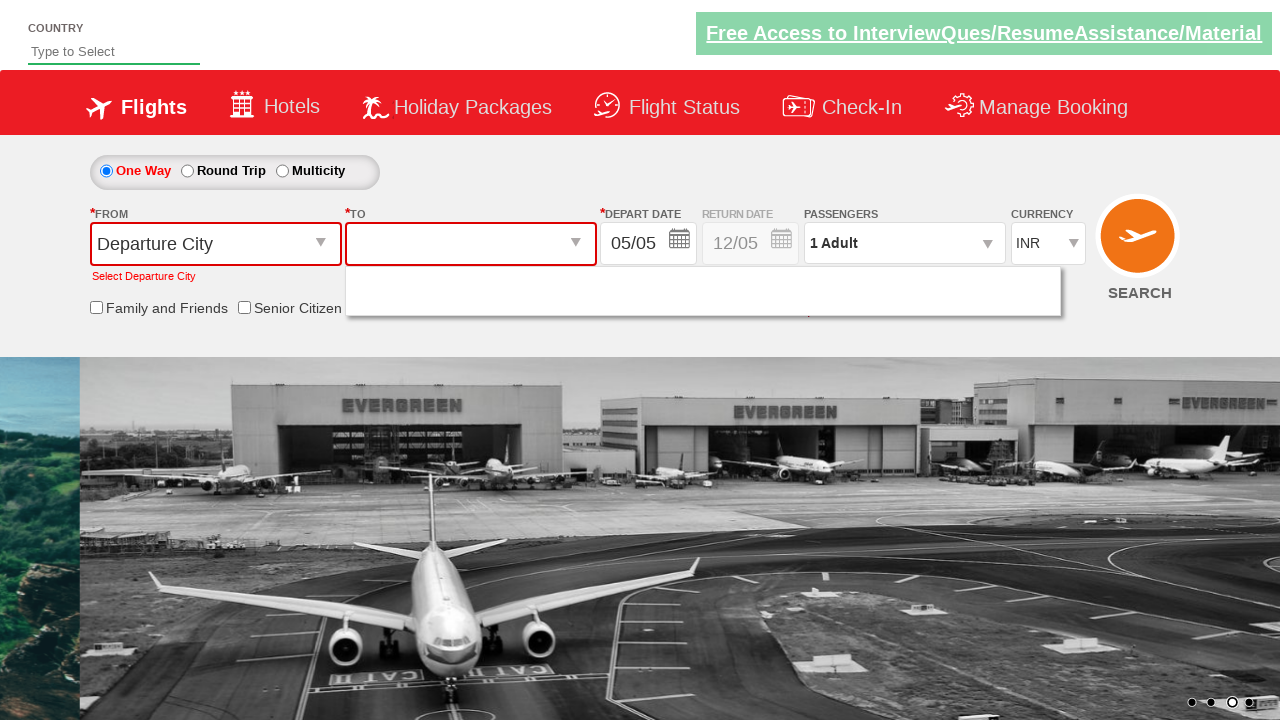